Tests drag and drop functionality by dragging element A to element B's position

Starting URL: https://the-internet.herokuapp.com/drag_and_drop

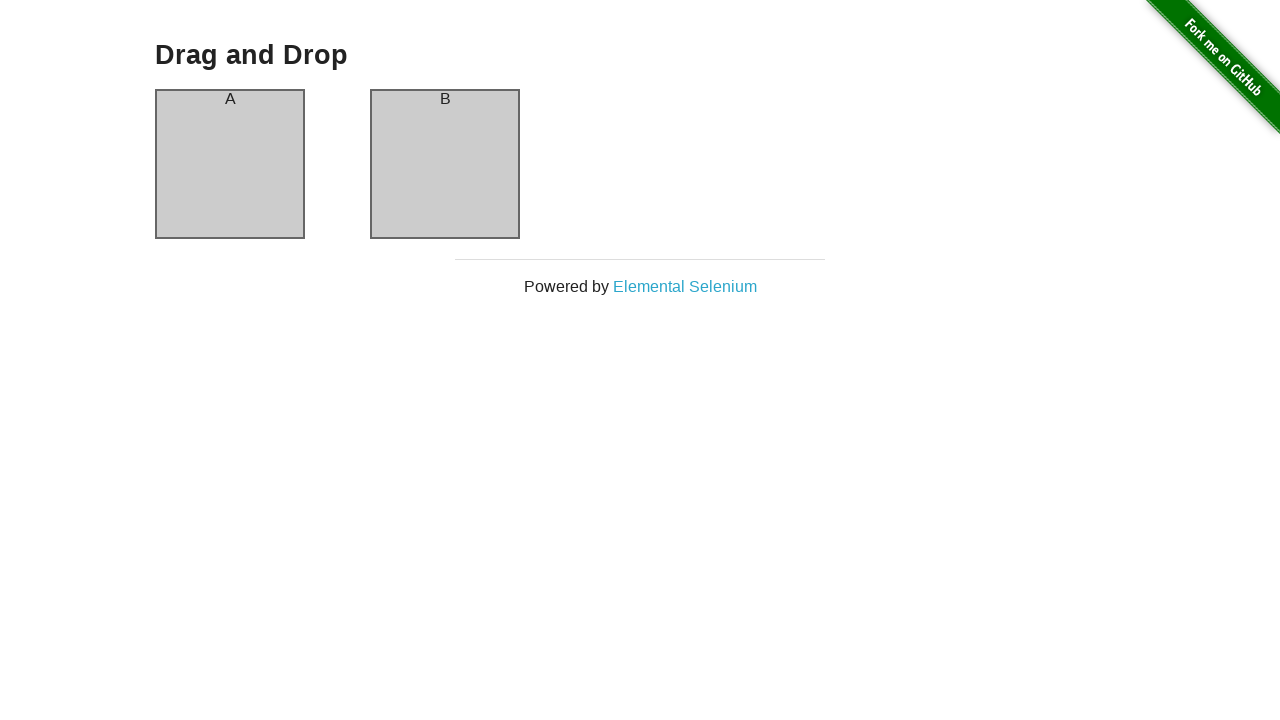

Located source element (column A)
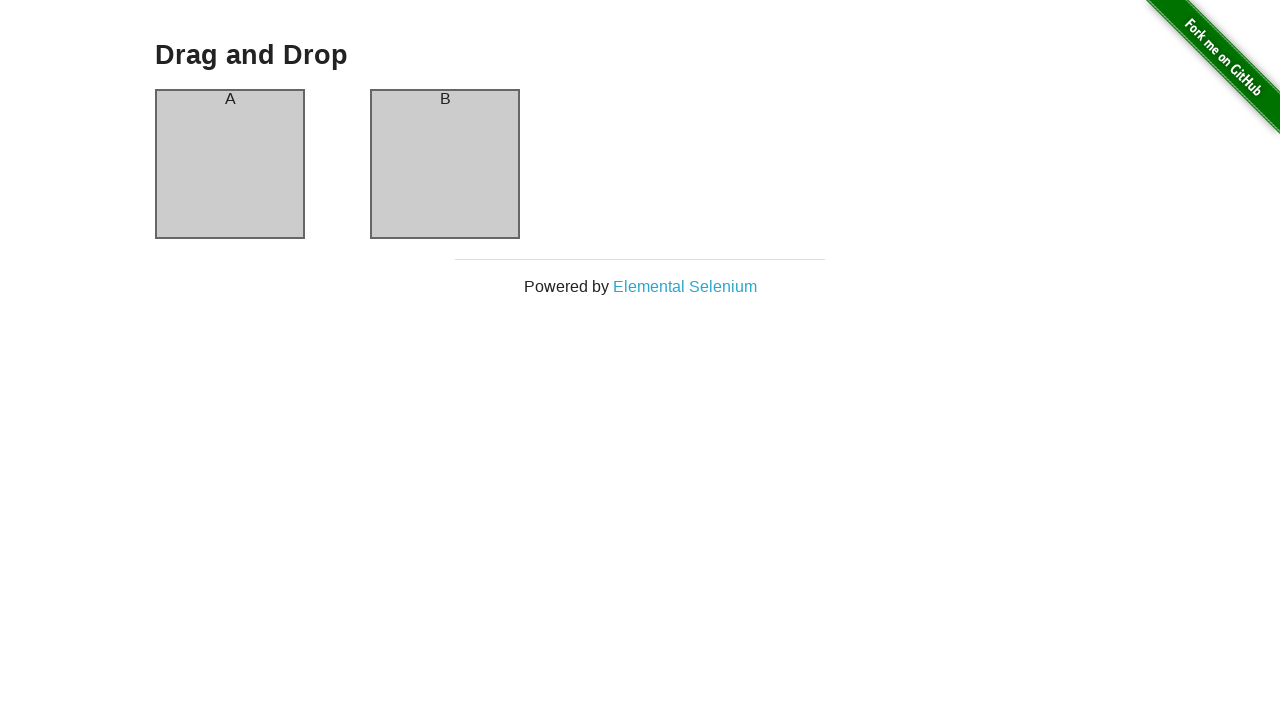

Located target element (column B)
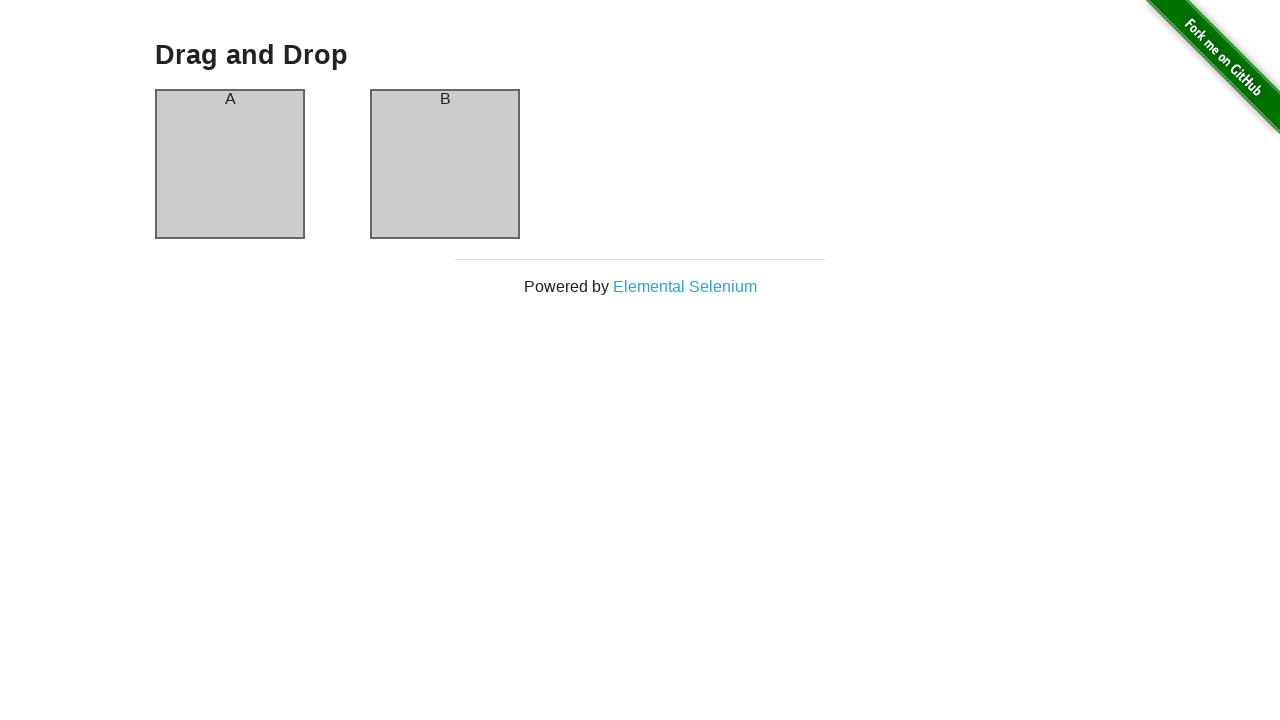

Dragged element A to element B's position at (445, 164)
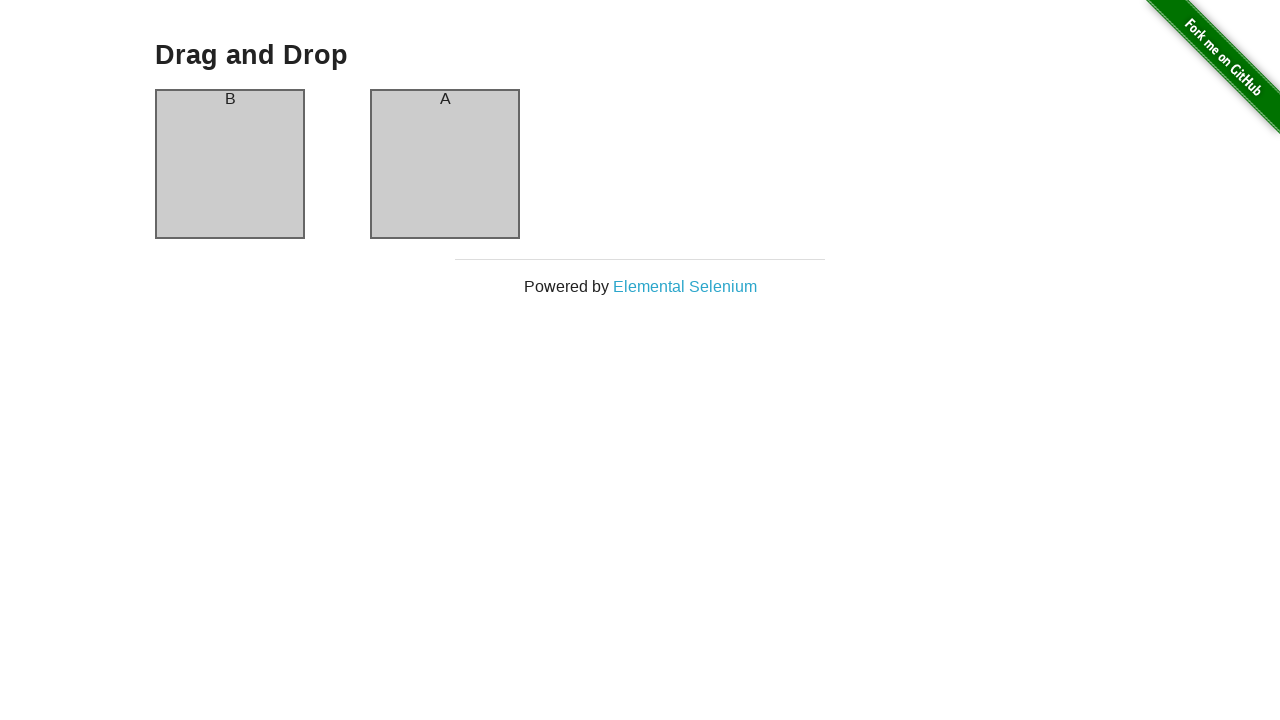

Waited 2 seconds to observe drag and drop result
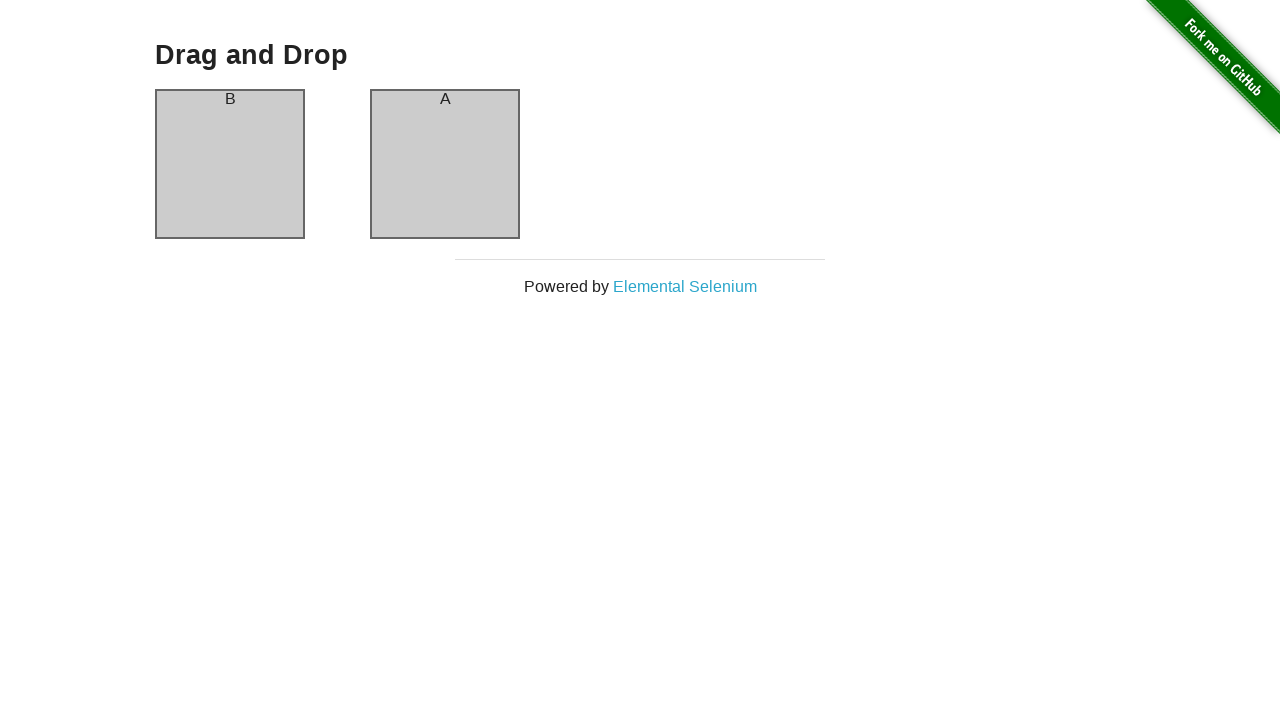

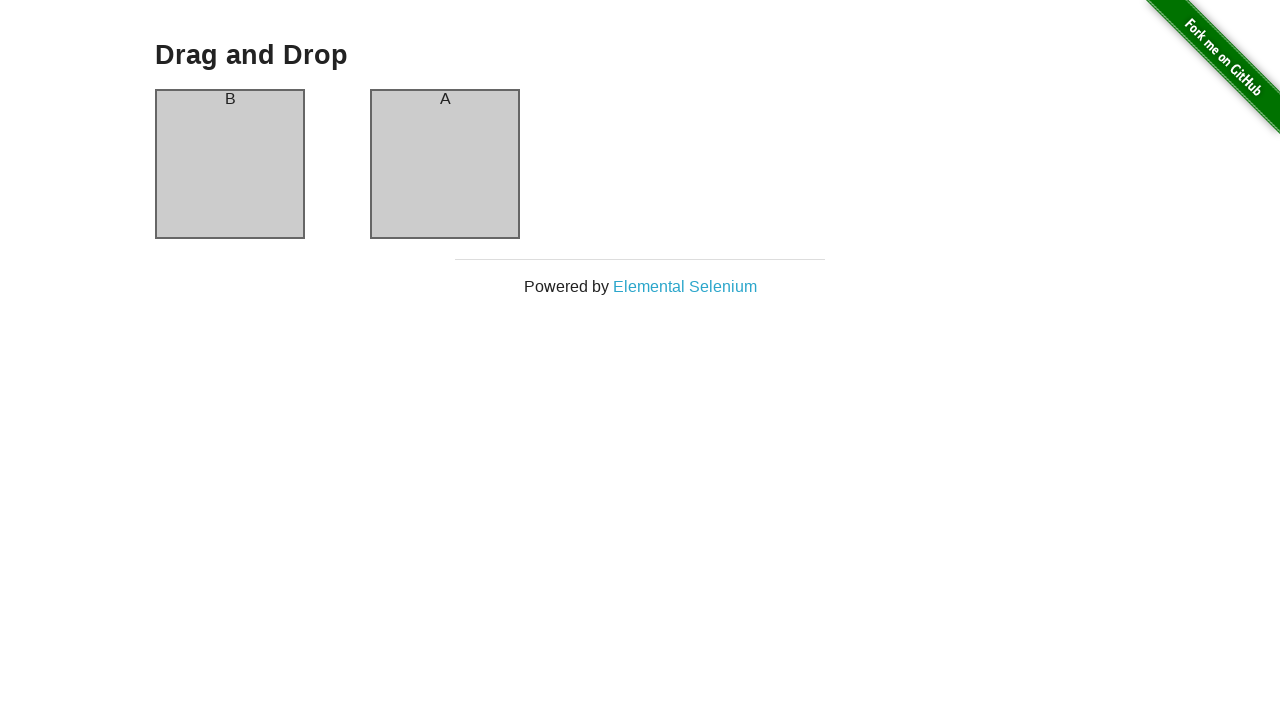